Tests nested iframe handling by clicking on a tab, switching between parent and child iframes, and filling an input field within the nested iframe

Starting URL: https://demo.automationtesting.in/Frames.html

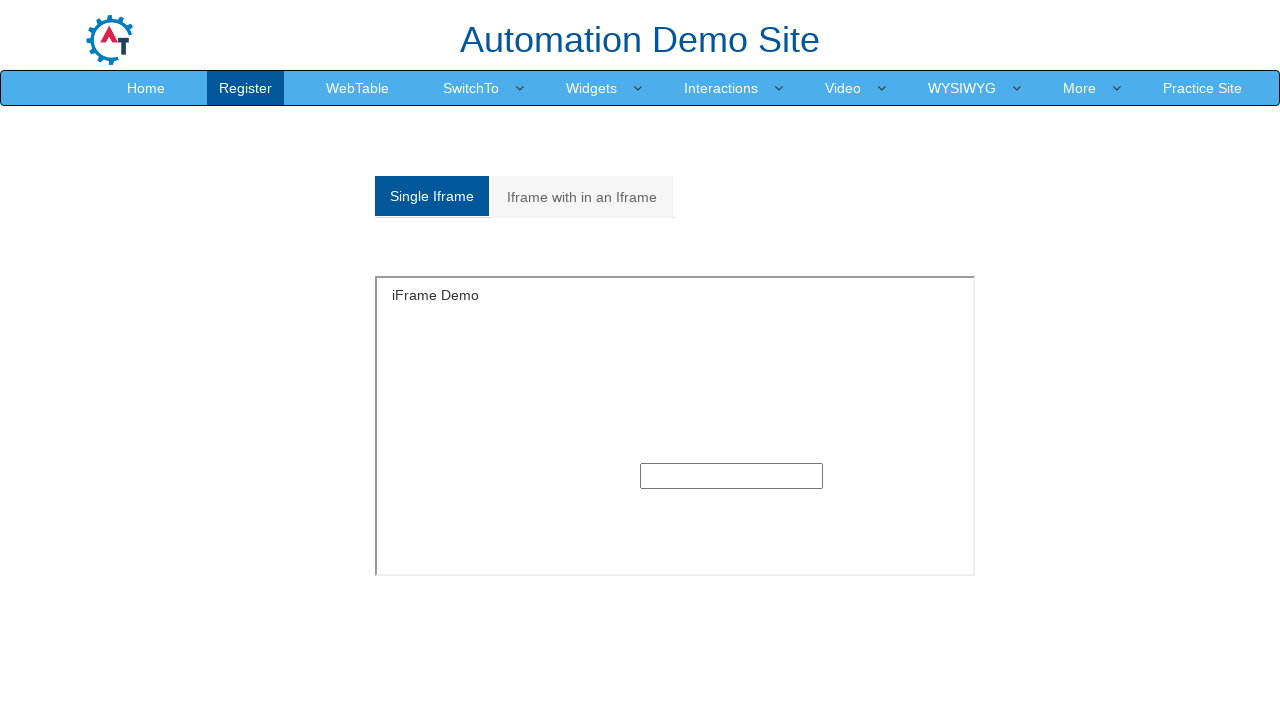

Clicked on 'Iframe with in an Iframe' tab at (582, 197) on text=Iframe with in an Iframe
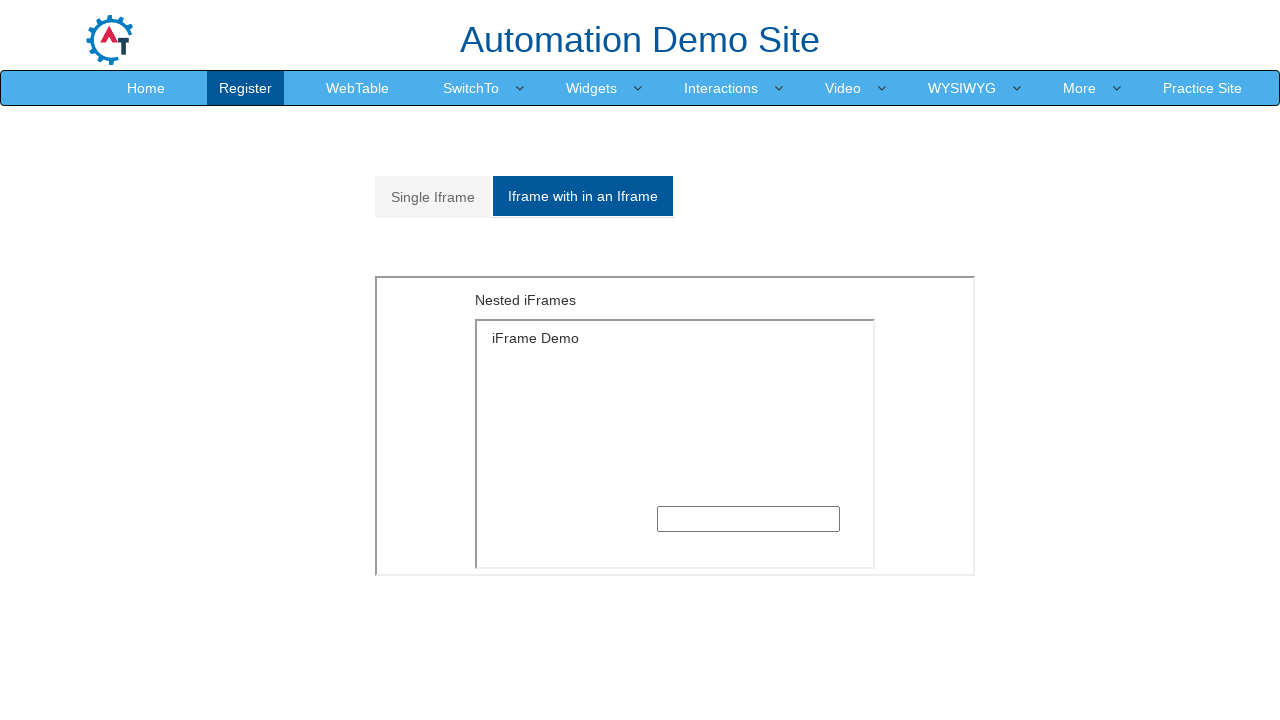

Located outer iframe at index 1
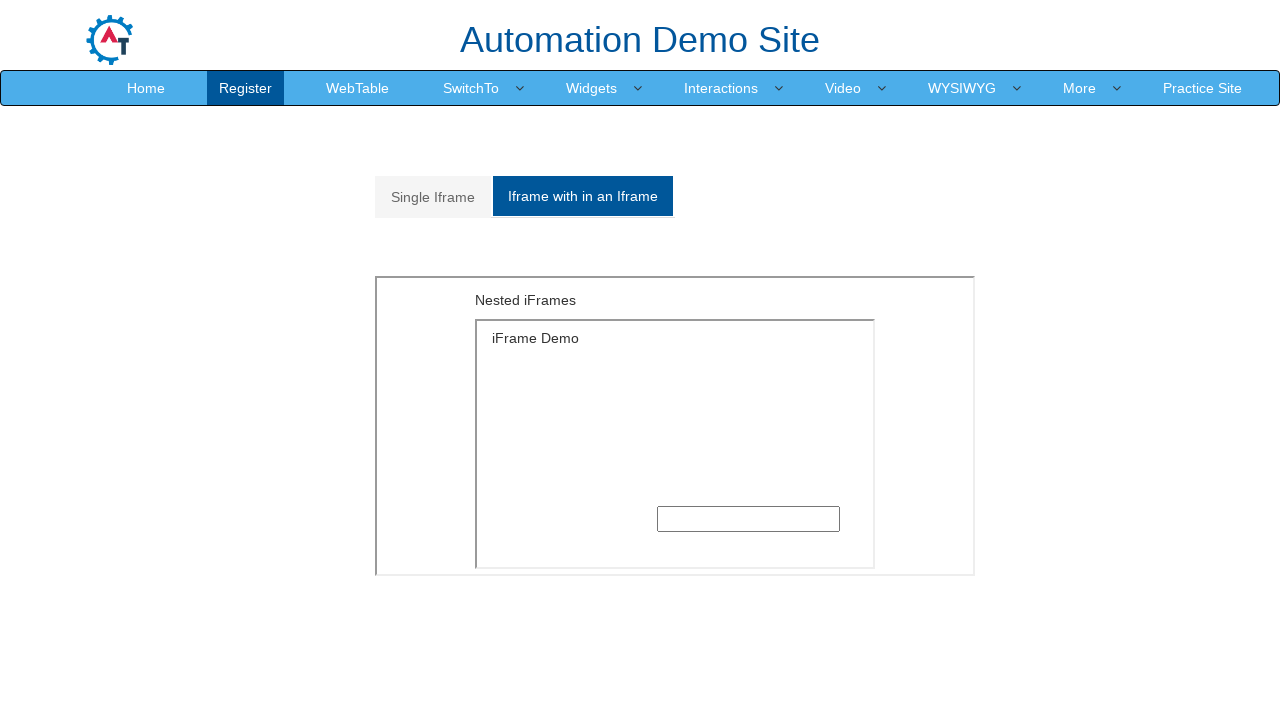

Retrieved outer iframe title: Nested iFrames
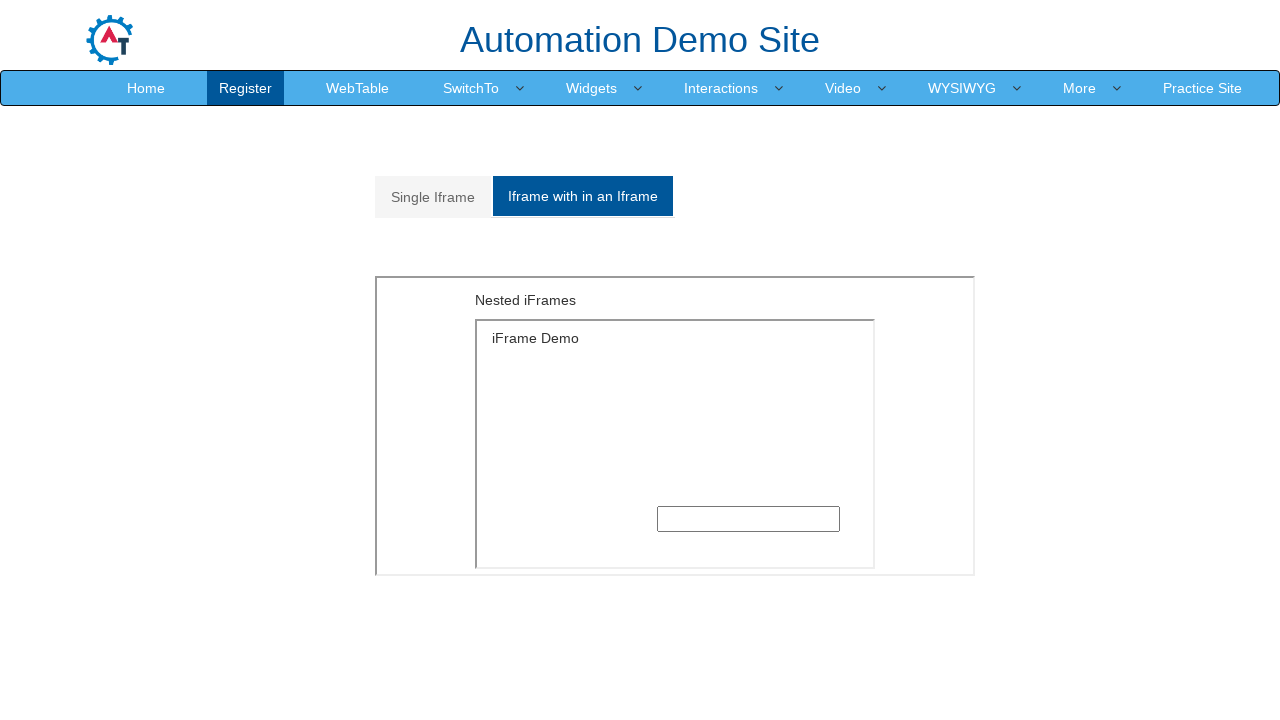

Located nested iframe within outer frame at index 0
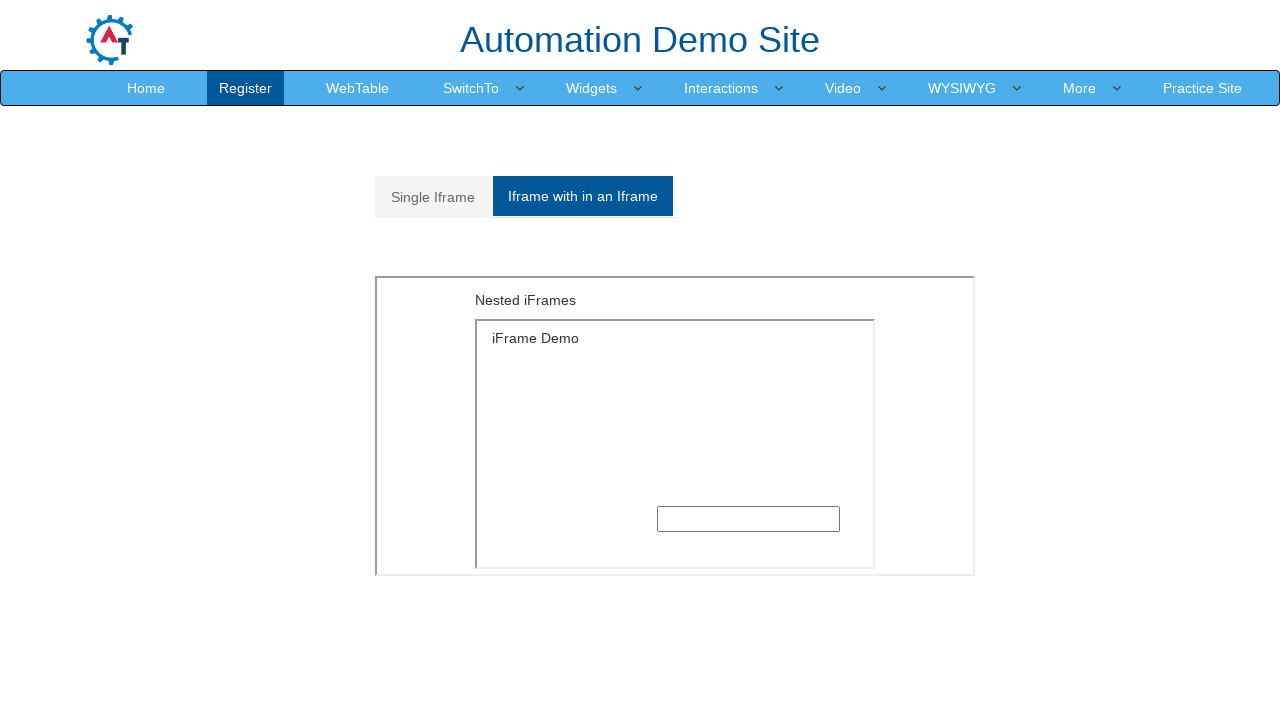

Retrieved nested iframe title: iFrame Demo
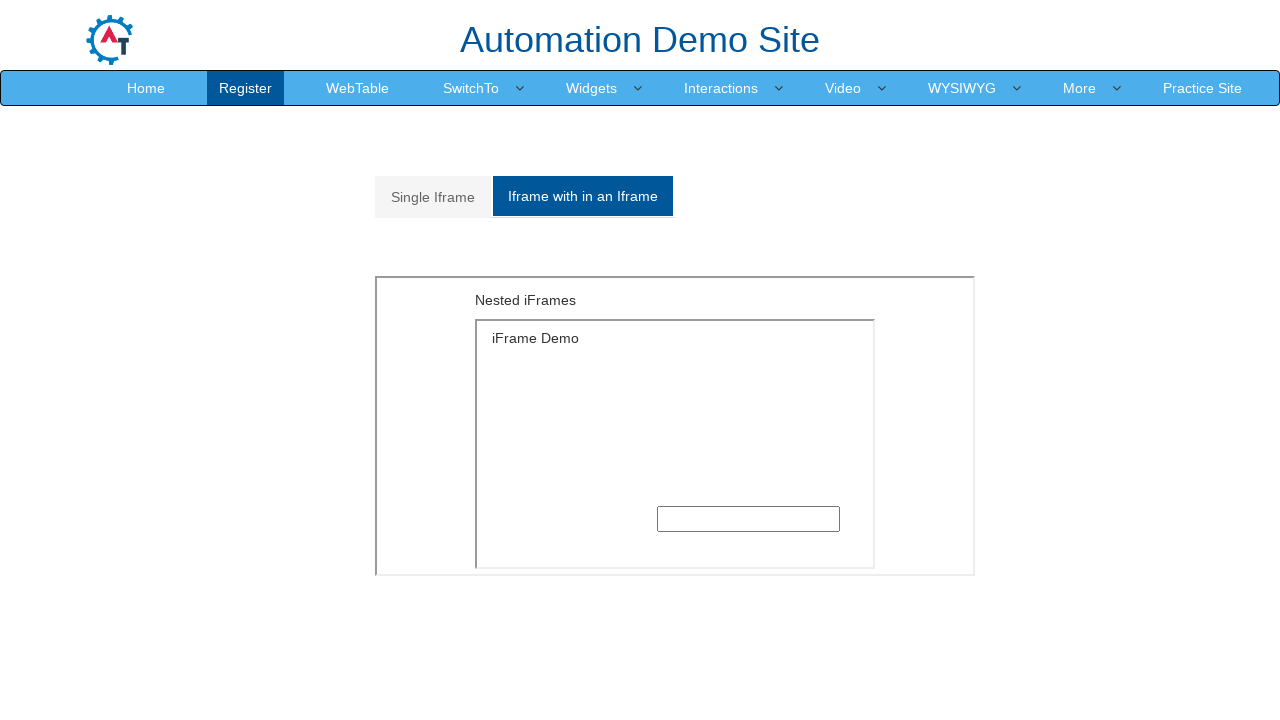

Filled input field in nested iframe with 'Vivek' on iframe >> nth=1 >> internal:control=enter-frame >> iframe >> nth=0 >> internal:c
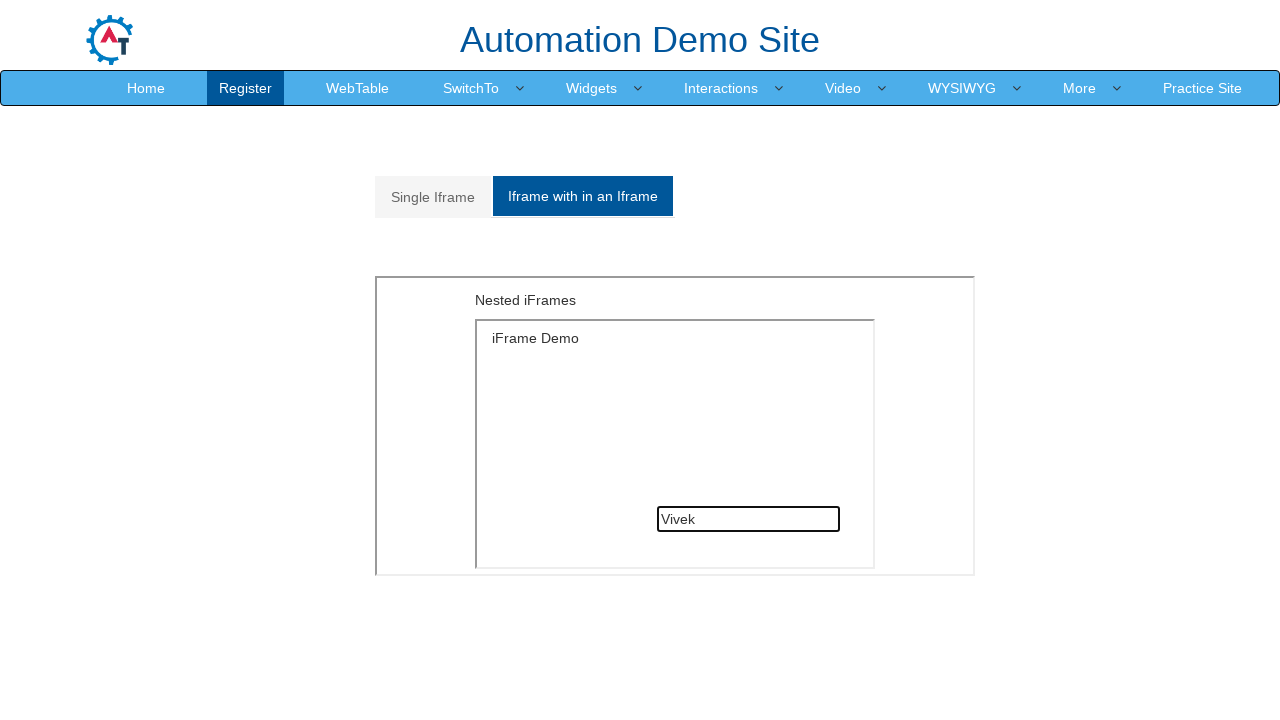

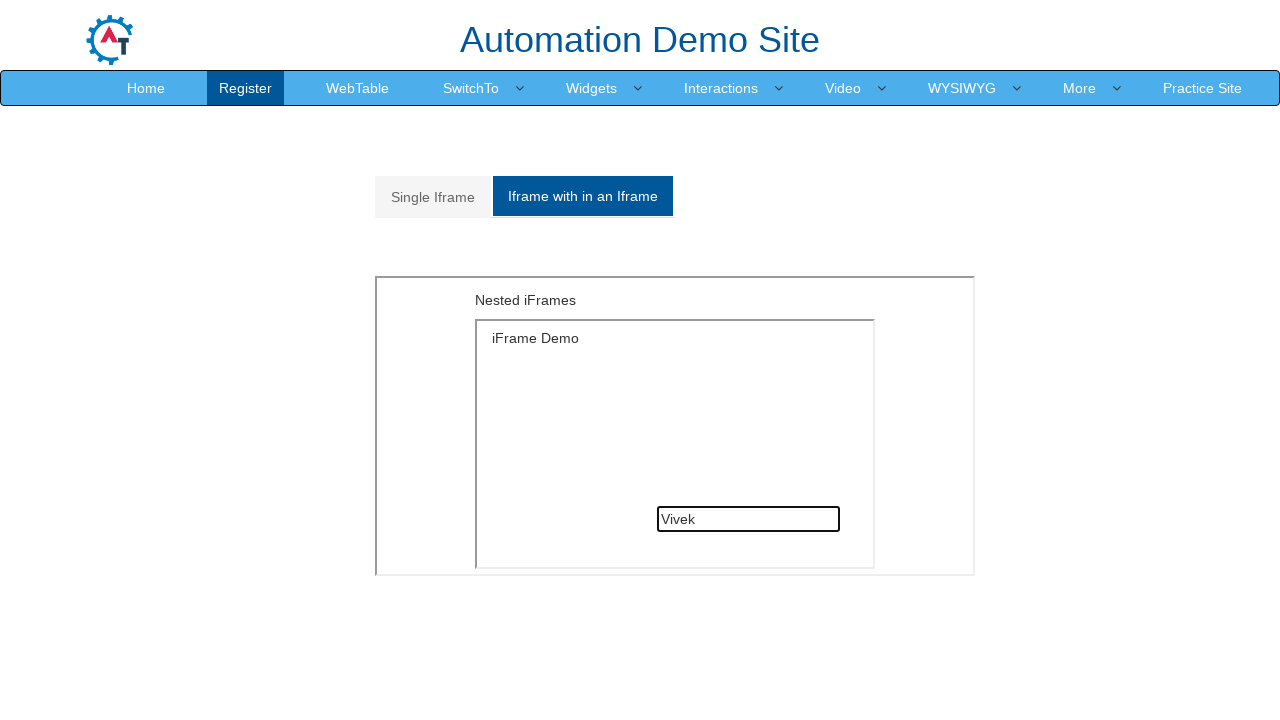